Tests dynamic web table interaction by finding a specific row containing "Conway" in the table and clicking the associated edit link for that row.

Starting URL: https://the-internet.herokuapp.com/tables

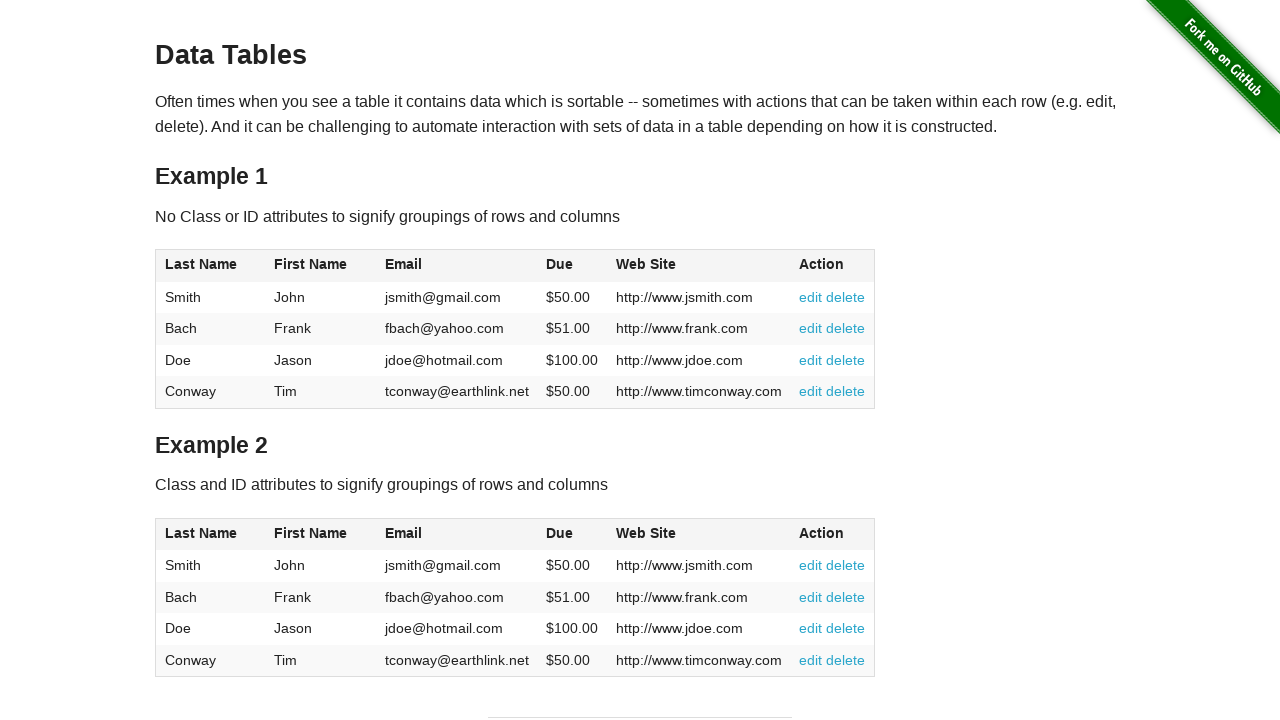

Waited for table#table1 to be visible
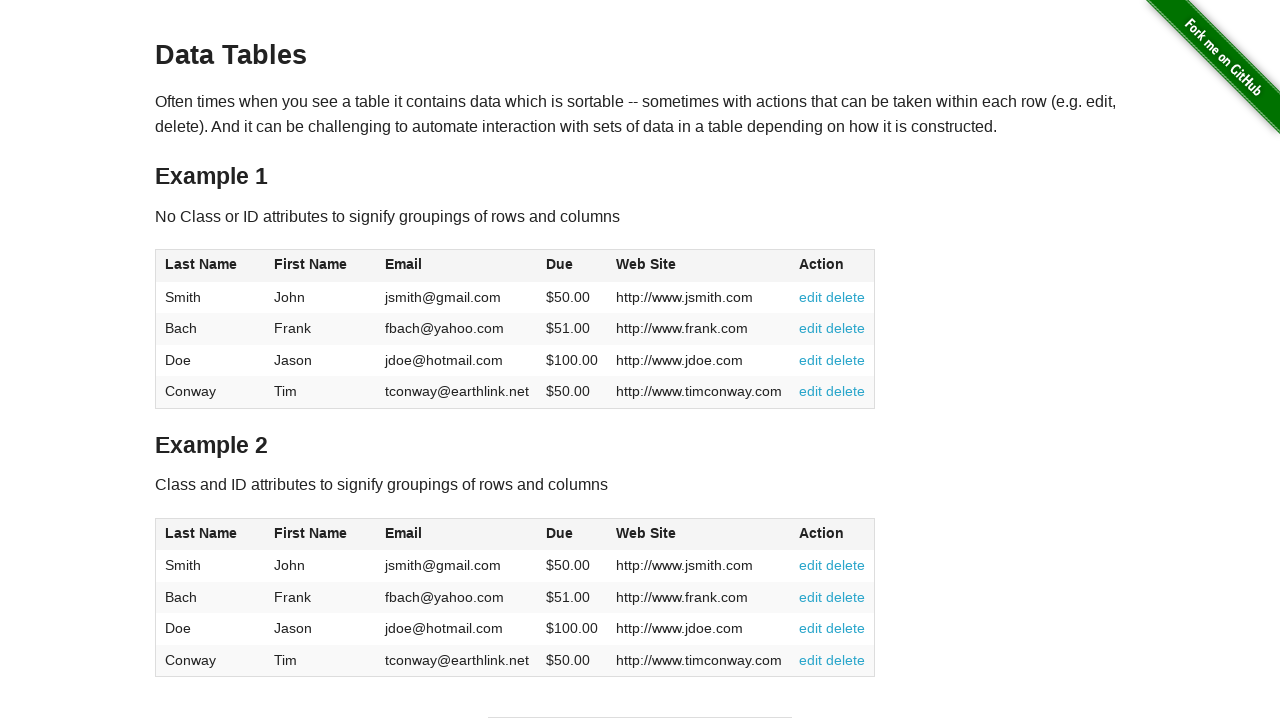

Found and clicked edit link in the Conway row at (811, 391) on xpath=//table[@id='table1']//tbody//tr[td[text()='Conway']]//a[text()='edit']
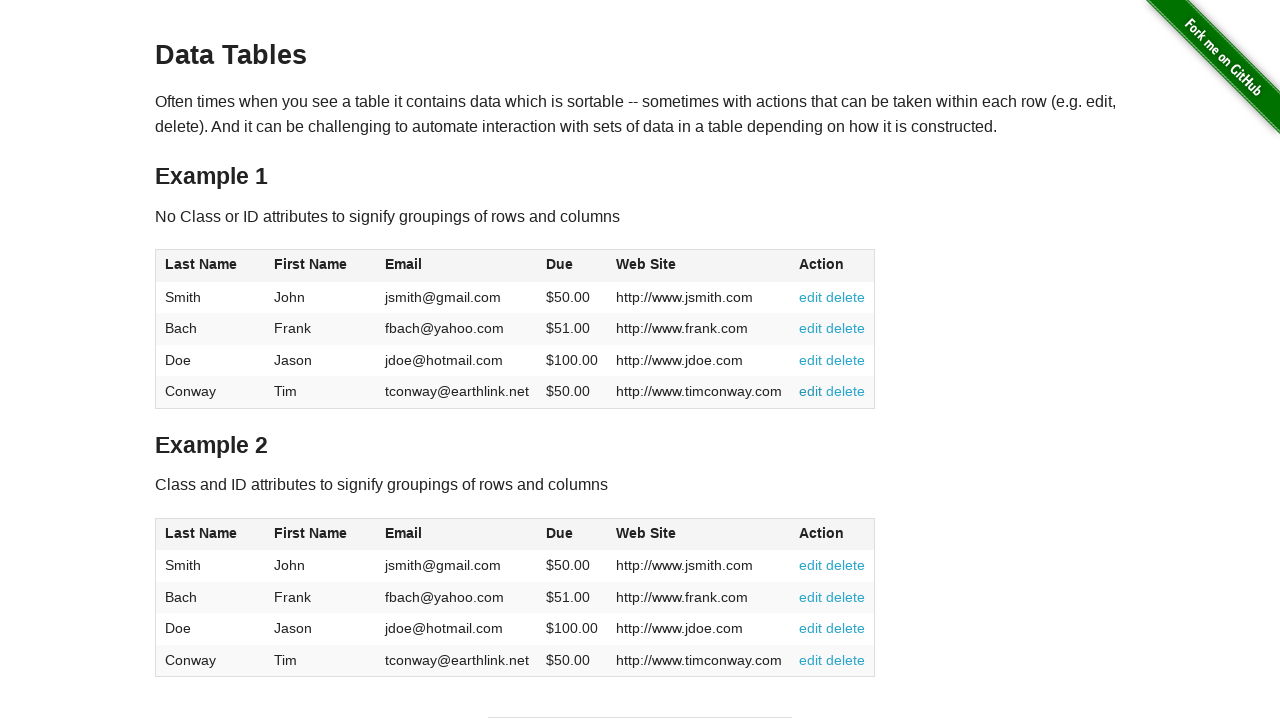

Waited for network idle after clicking edit link
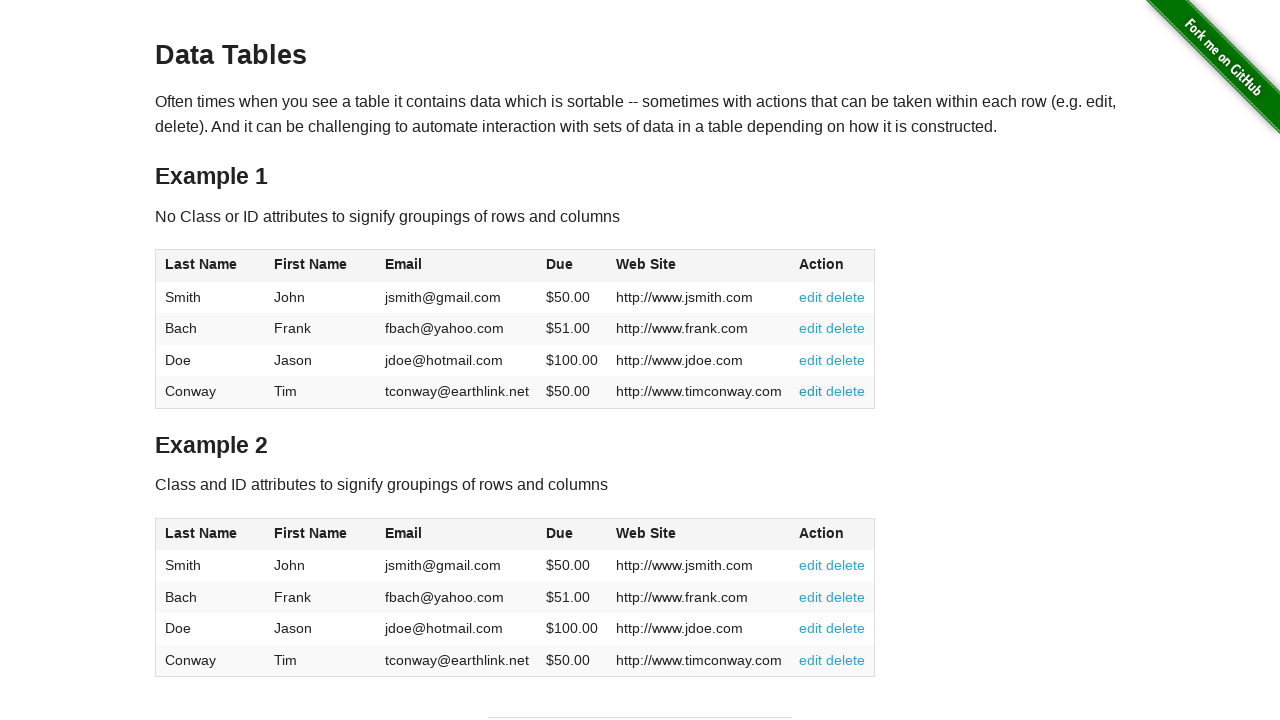

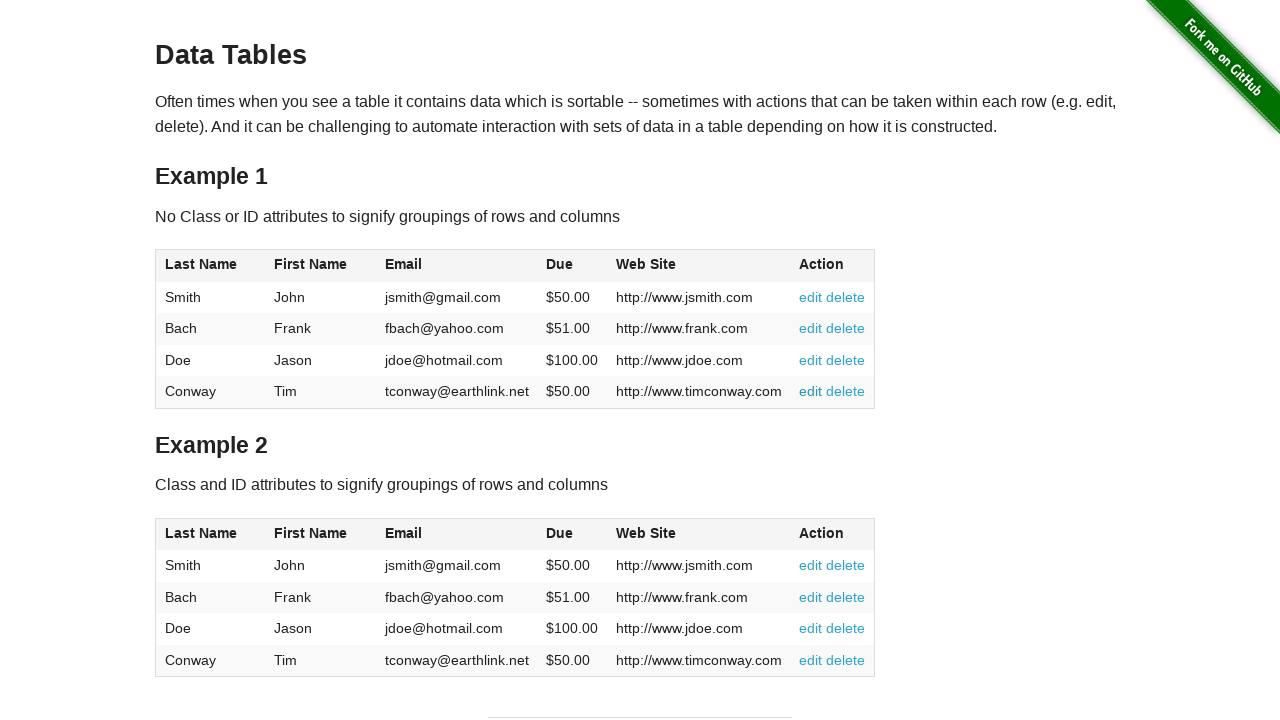